Tests that a todo item is removed when edited to an empty string

Starting URL: https://demo.playwright.dev/todomvc

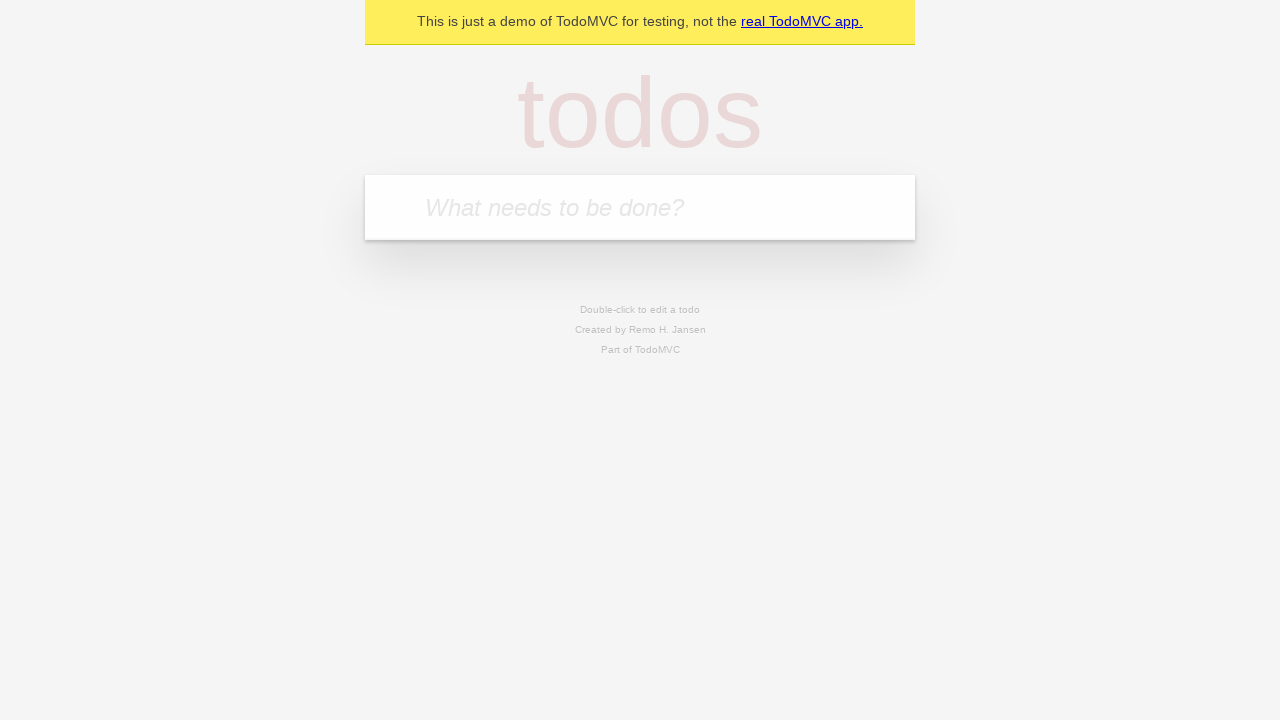

Filled todo input with 'buy some cheese' on internal:attr=[placeholder="What needs to be done?"i]
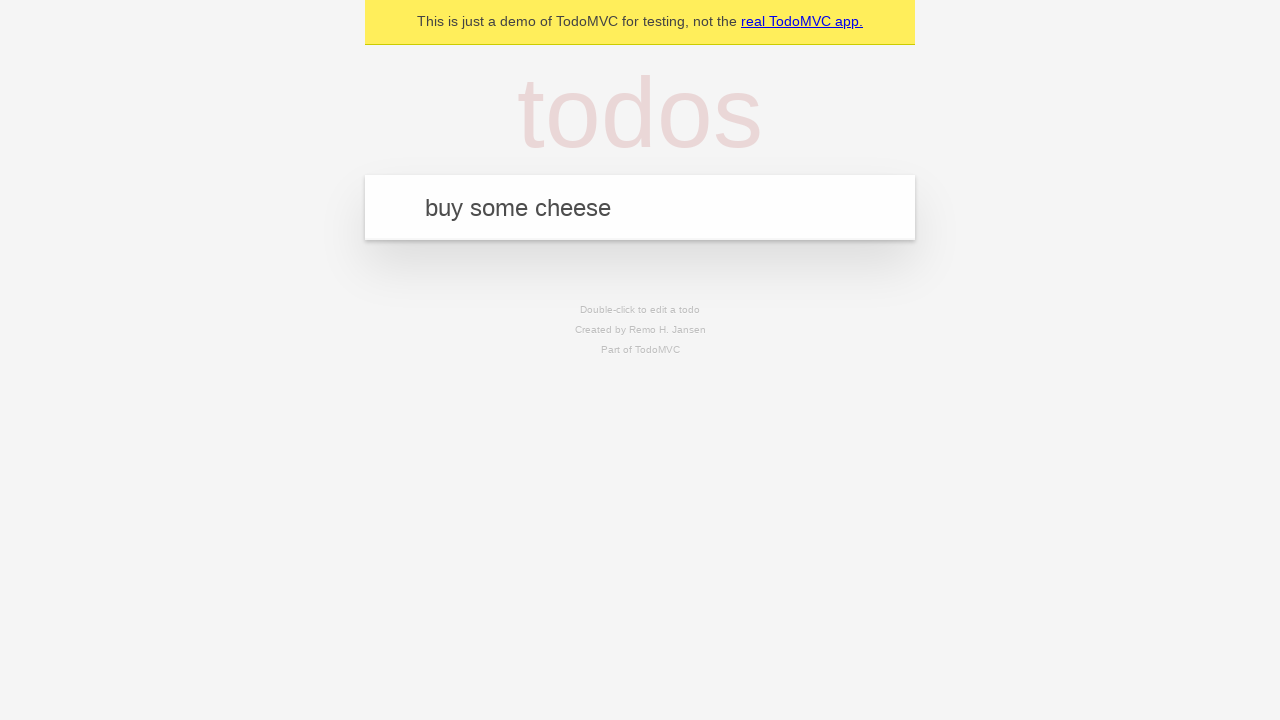

Pressed Enter to create todo item 'buy some cheese' on internal:attr=[placeholder="What needs to be done?"i]
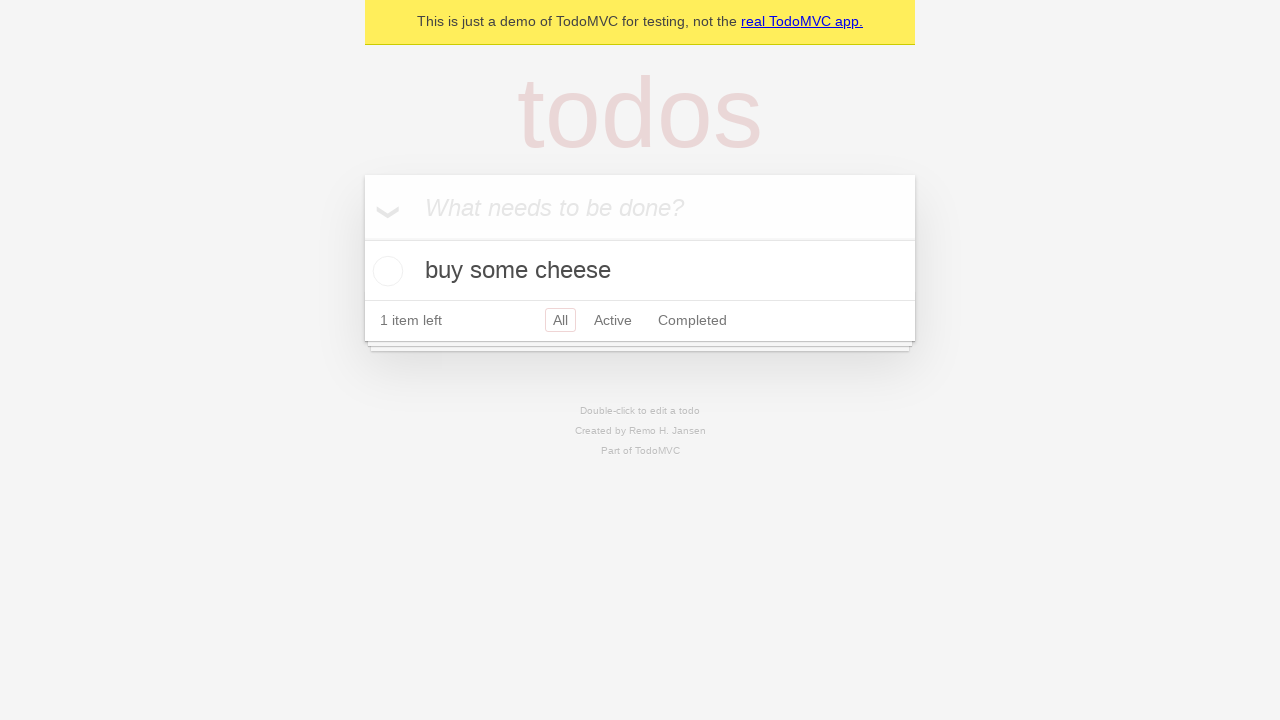

Filled todo input with 'feed the cat' on internal:attr=[placeholder="What needs to be done?"i]
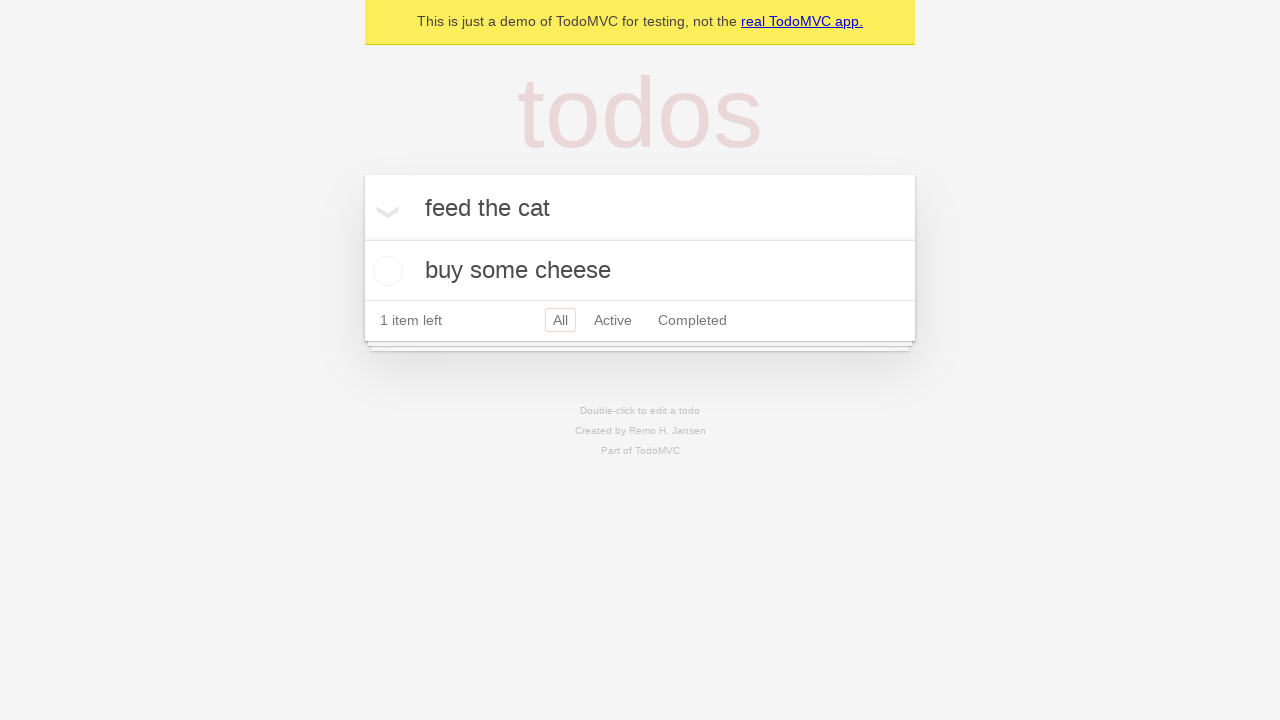

Pressed Enter to create todo item 'feed the cat' on internal:attr=[placeholder="What needs to be done?"i]
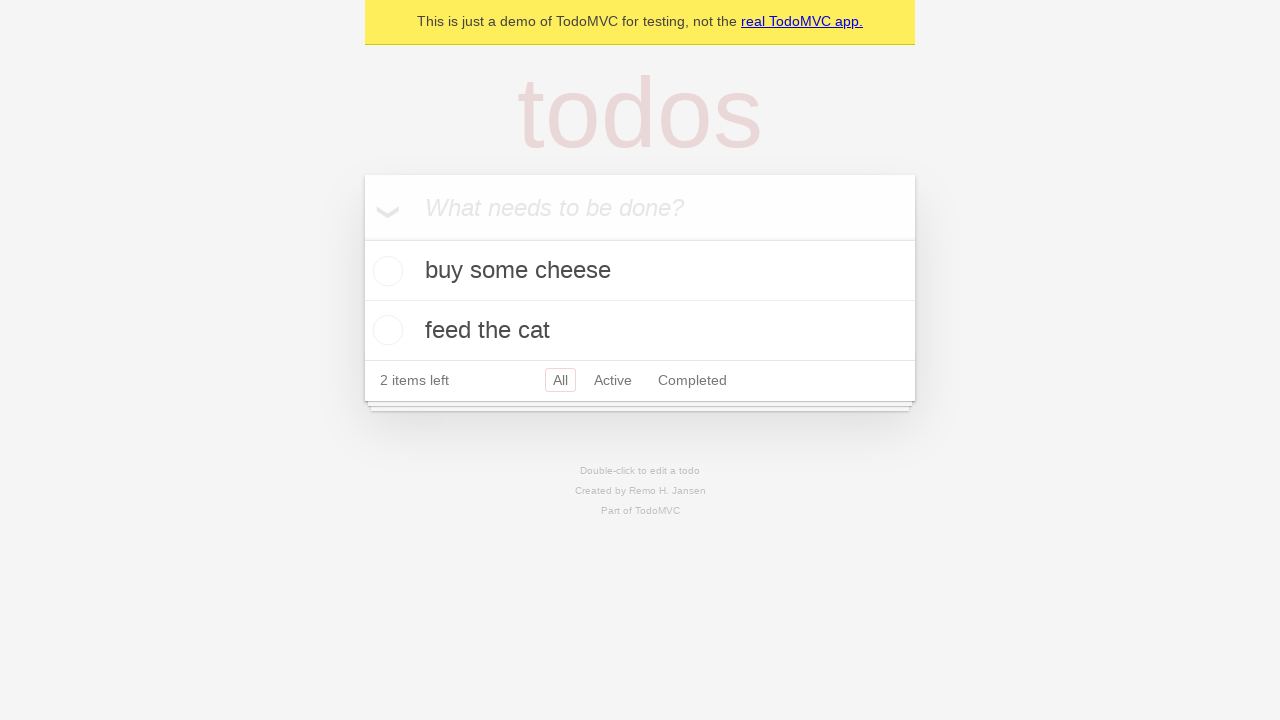

Filled todo input with 'book a doctors appointment' on internal:attr=[placeholder="What needs to be done?"i]
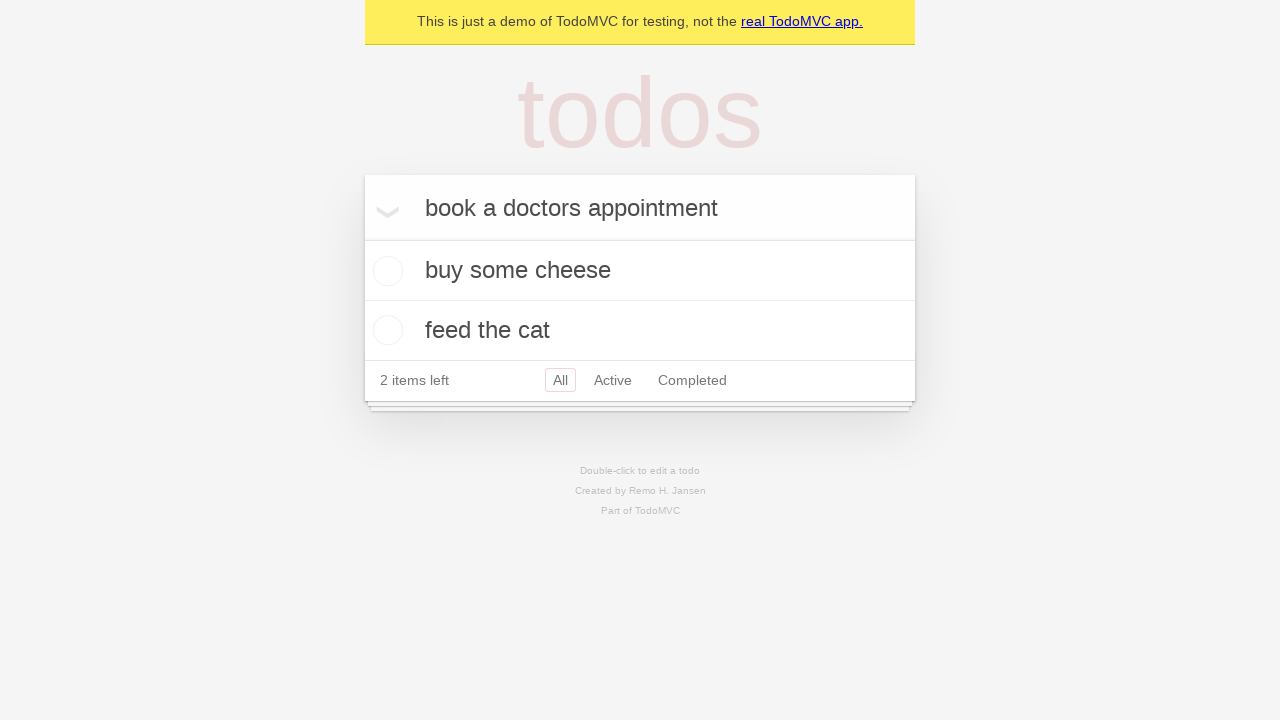

Pressed Enter to create todo item 'book a doctors appointment' on internal:attr=[placeholder="What needs to be done?"i]
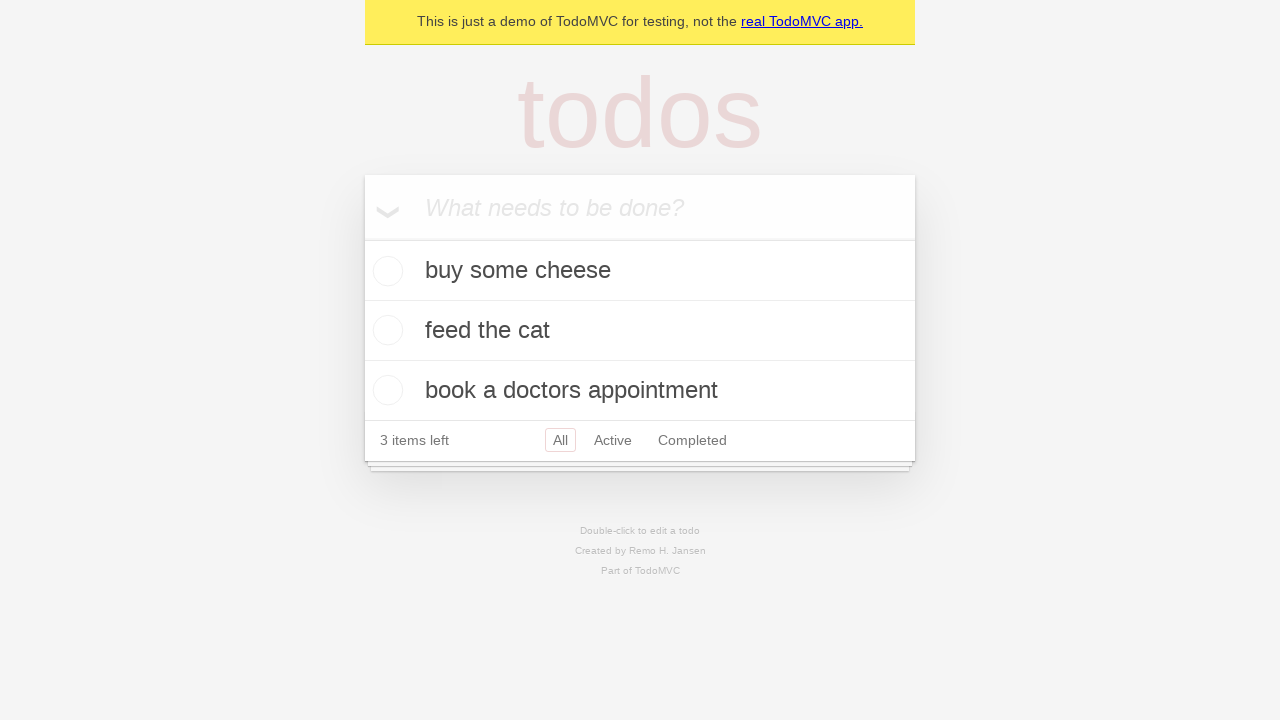

Double-clicked on the second todo item to enter edit mode at (640, 331) on internal:testid=[data-testid="todo-item"s] >> nth=1
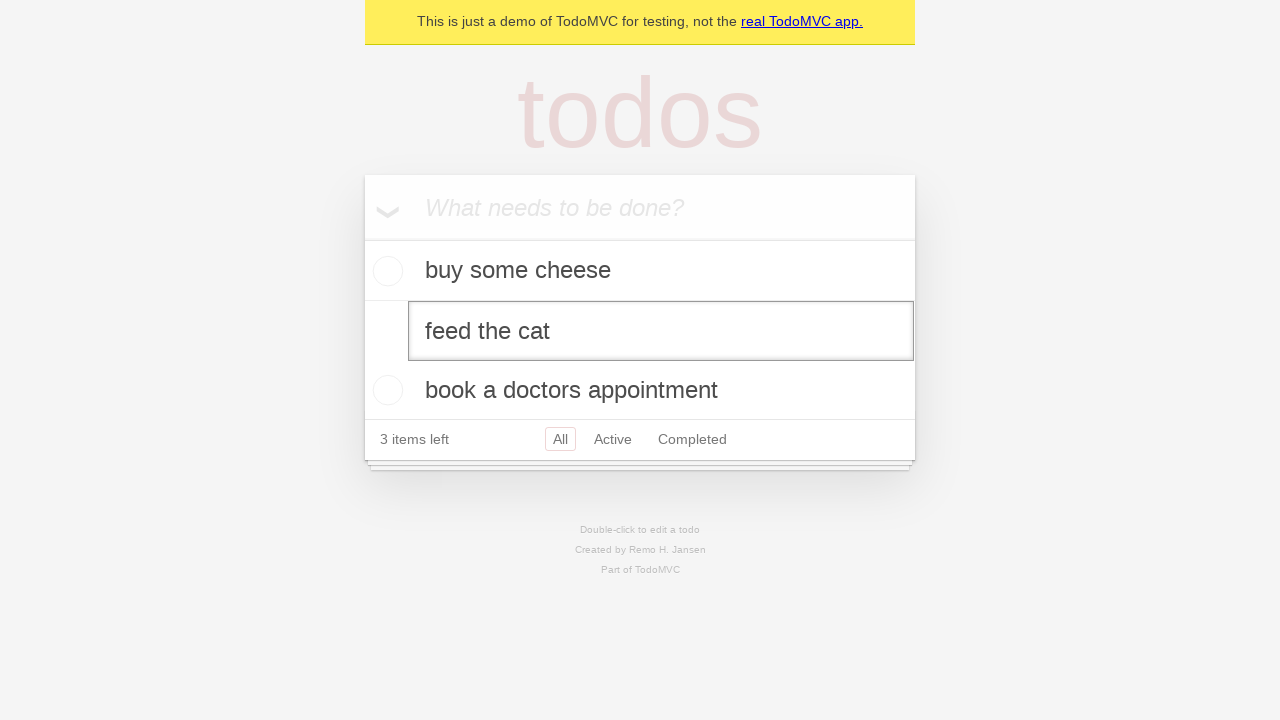

Cleared the text in the edit textbox to empty string on internal:testid=[data-testid="todo-item"s] >> nth=1 >> internal:role=textbox[nam
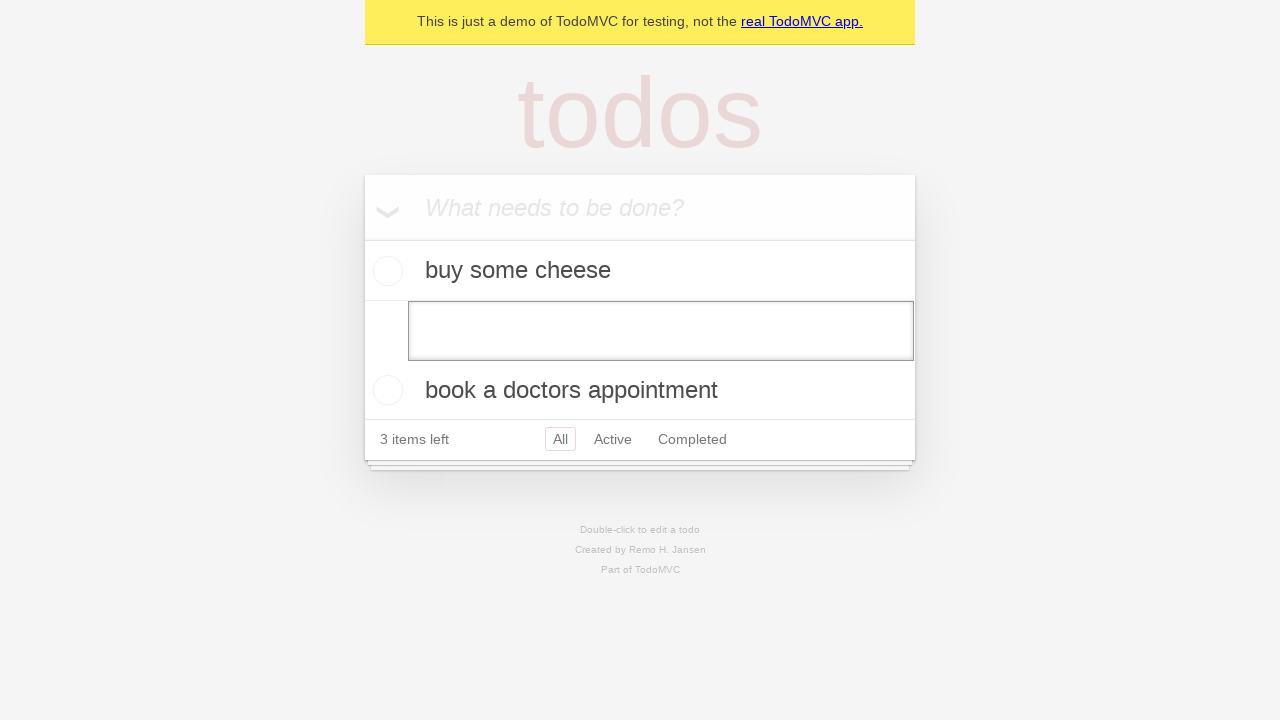

Pressed Enter to confirm the empty edit - todo item should be removed on internal:testid=[data-testid="todo-item"s] >> nth=1 >> internal:role=textbox[nam
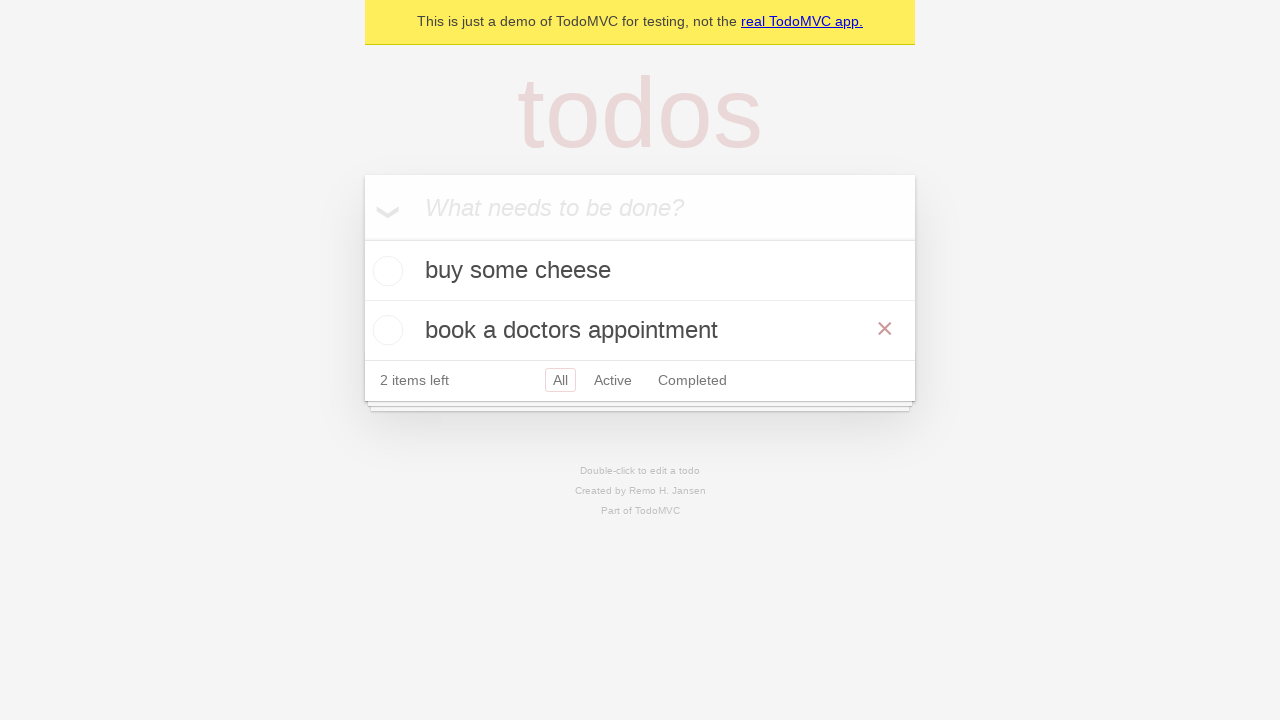

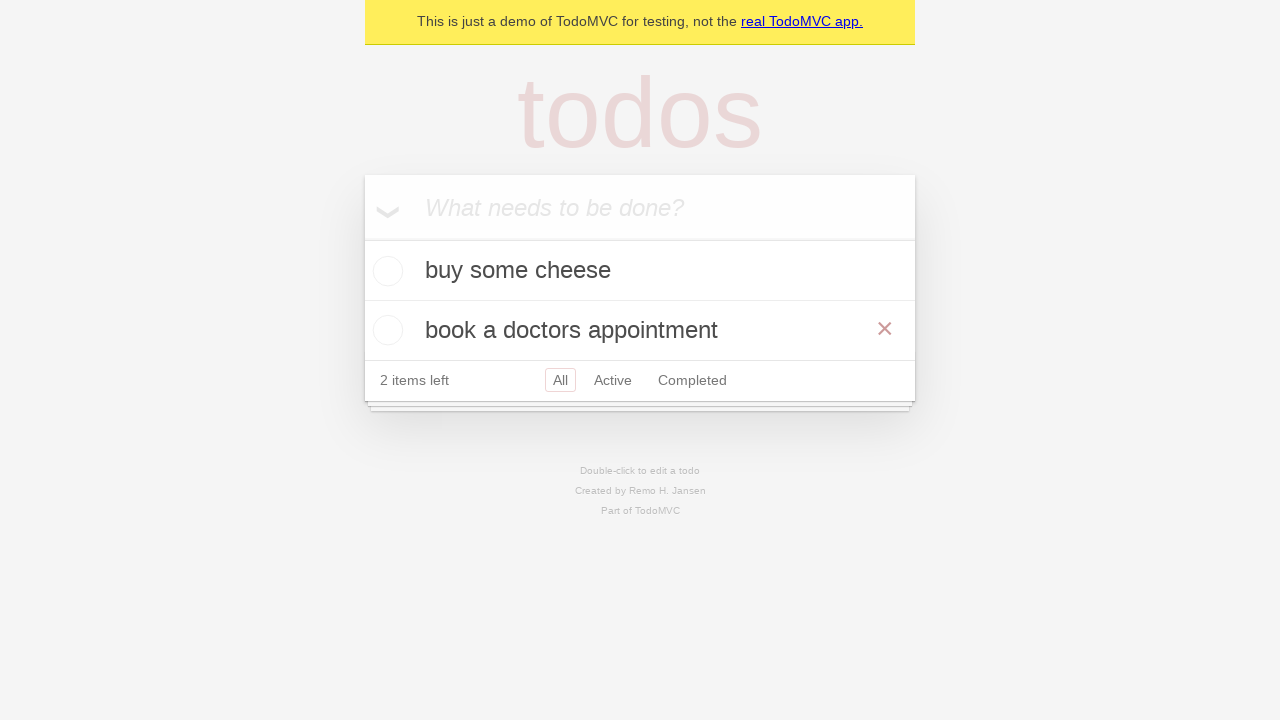